Tests that clicking 'Ver Fãs Cadastrados' button navigates to the list page

Starting URL: https://davi-vert.vercel.app/index.html

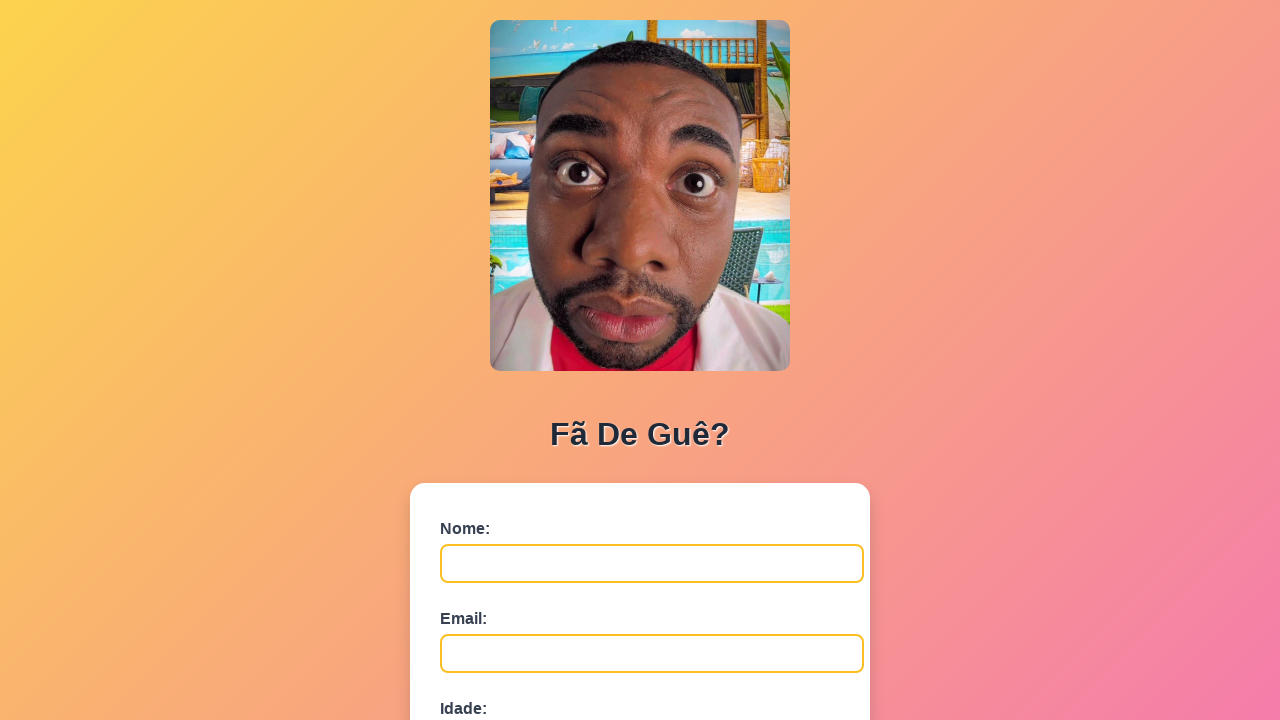

Clicked 'Ver Fãs Cadastrados' button at (640, 675) on button:has-text('Ver Fãs Cadastrados')
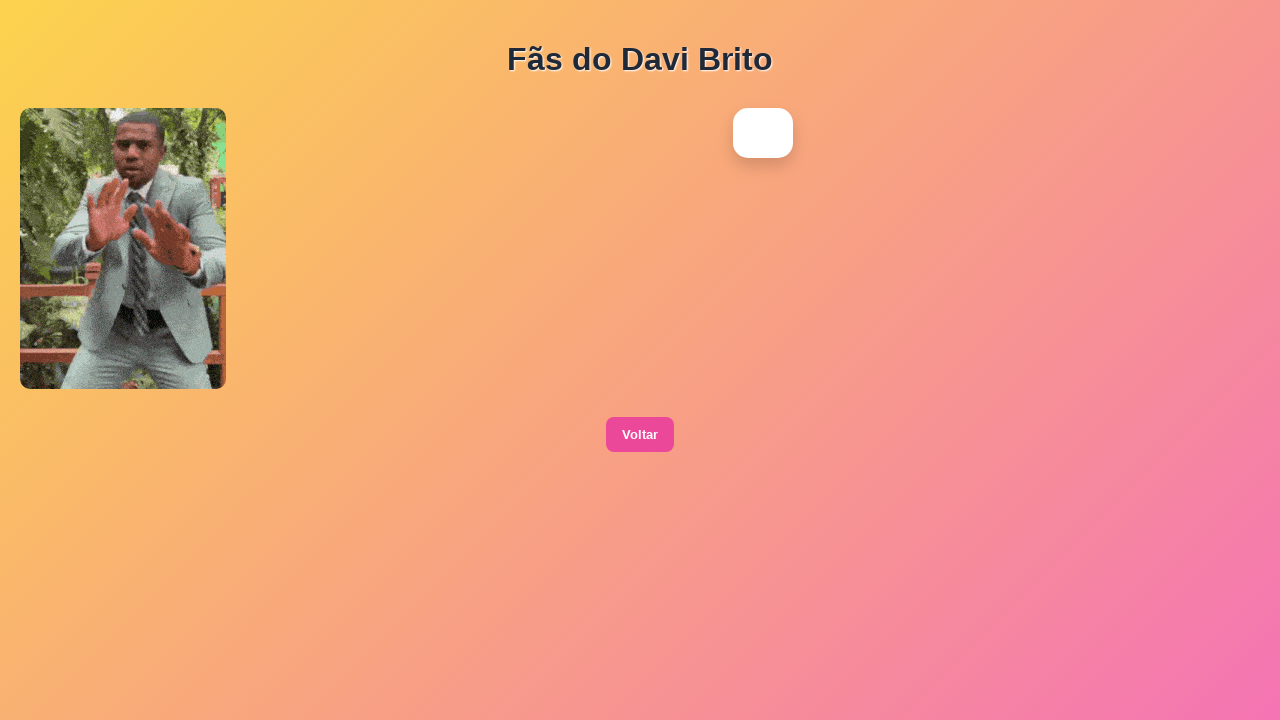

Navigated to lista.html page
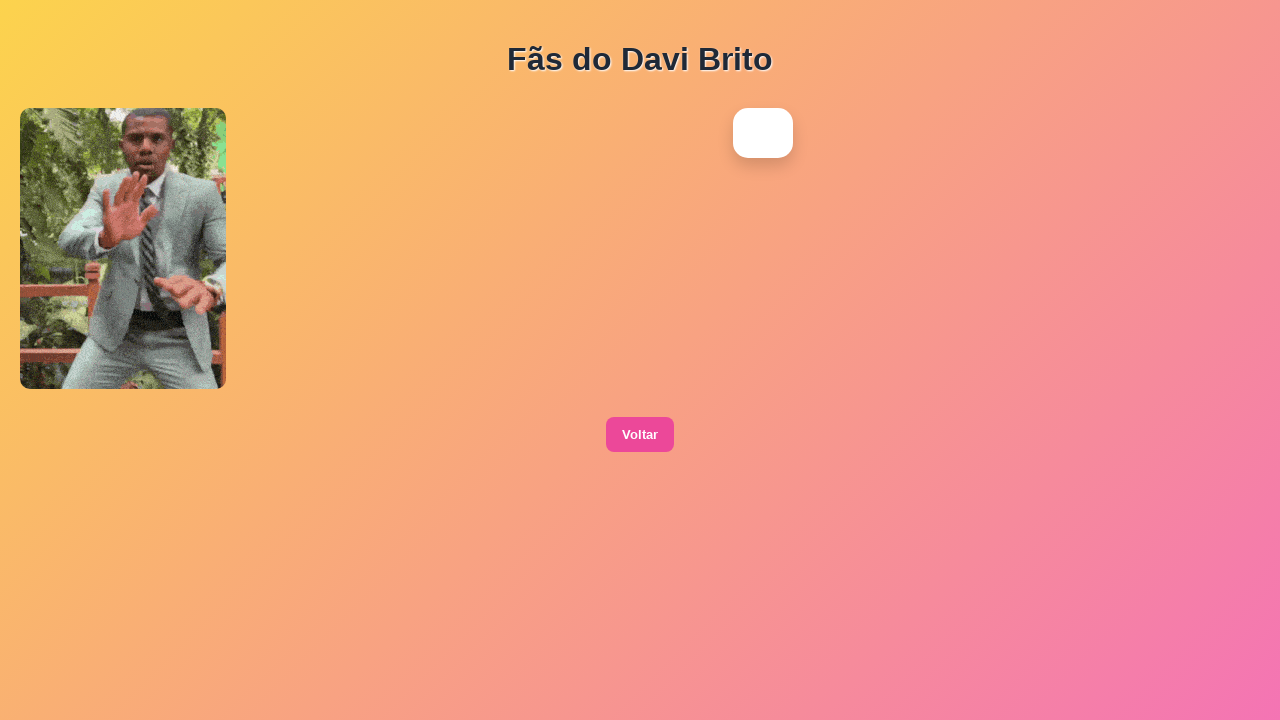

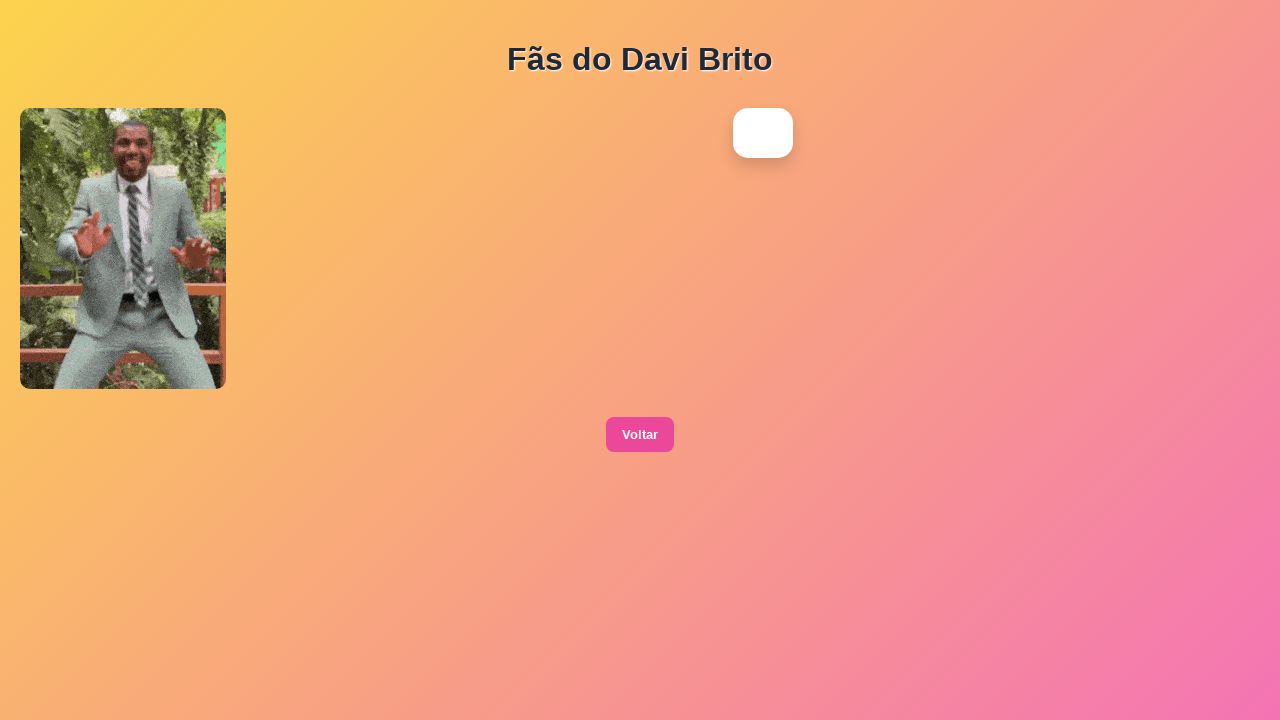